Tests clicking the Modern Alert button and verifying the alert text is displayed

Starting URL: https://letcode.in/alert

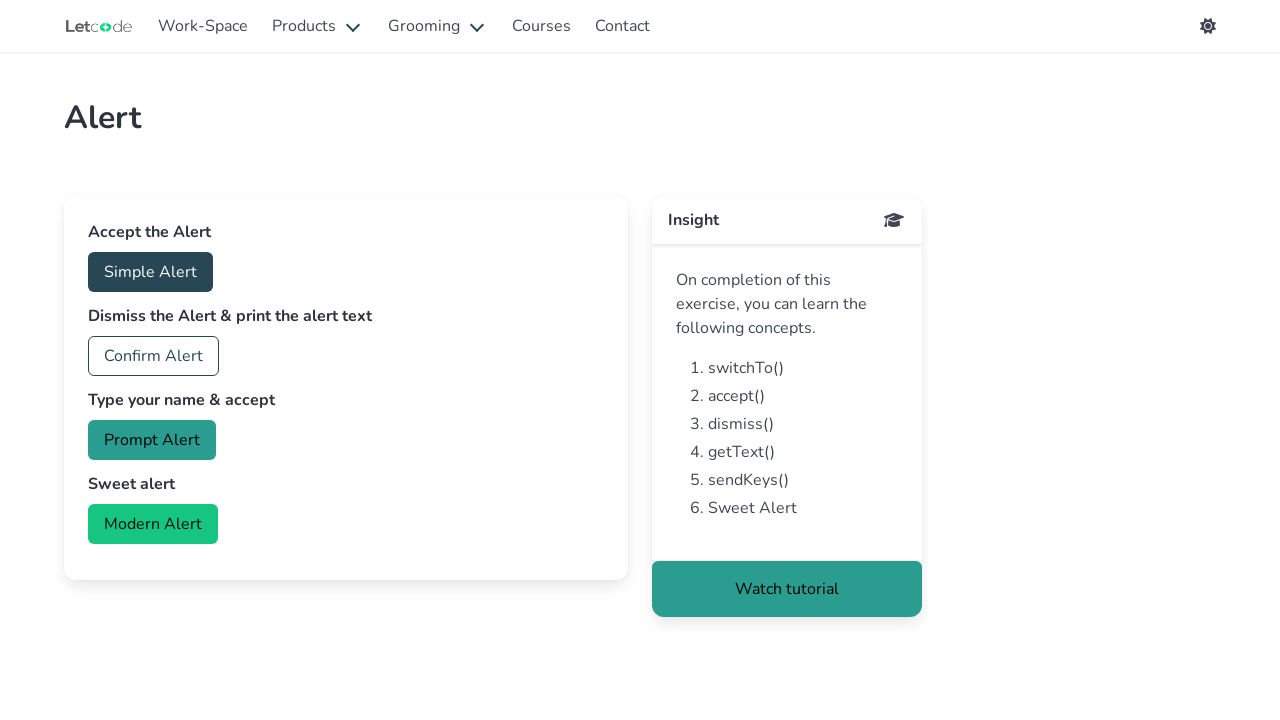

Clicked the Modern Alert button at (153, 524) on internal:role=button[name="Modern Alert"i]
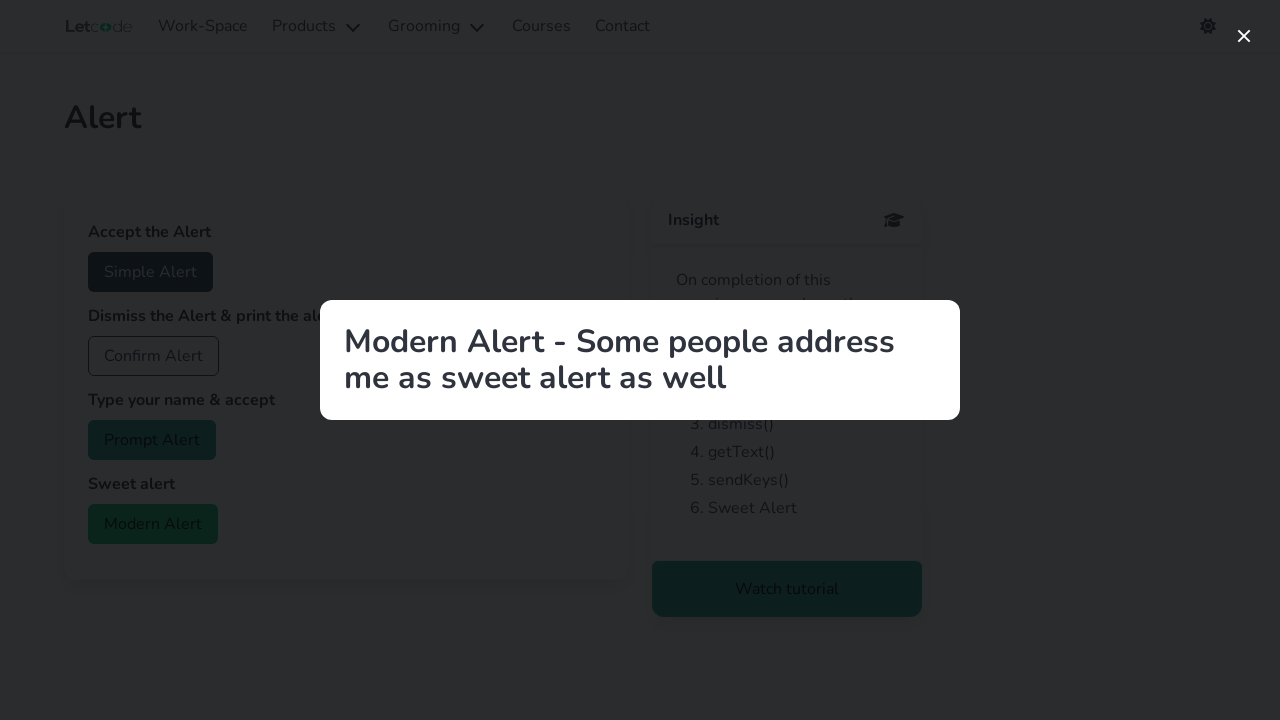

Modern Alert text appeared on page
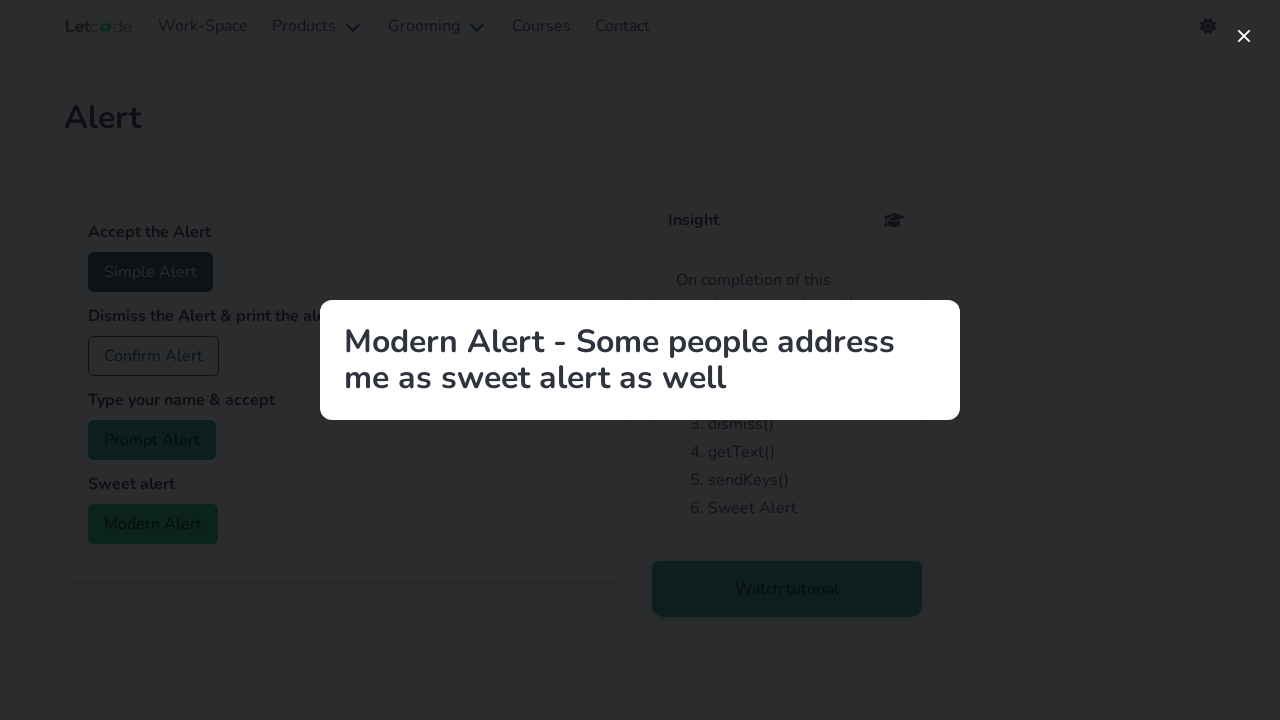

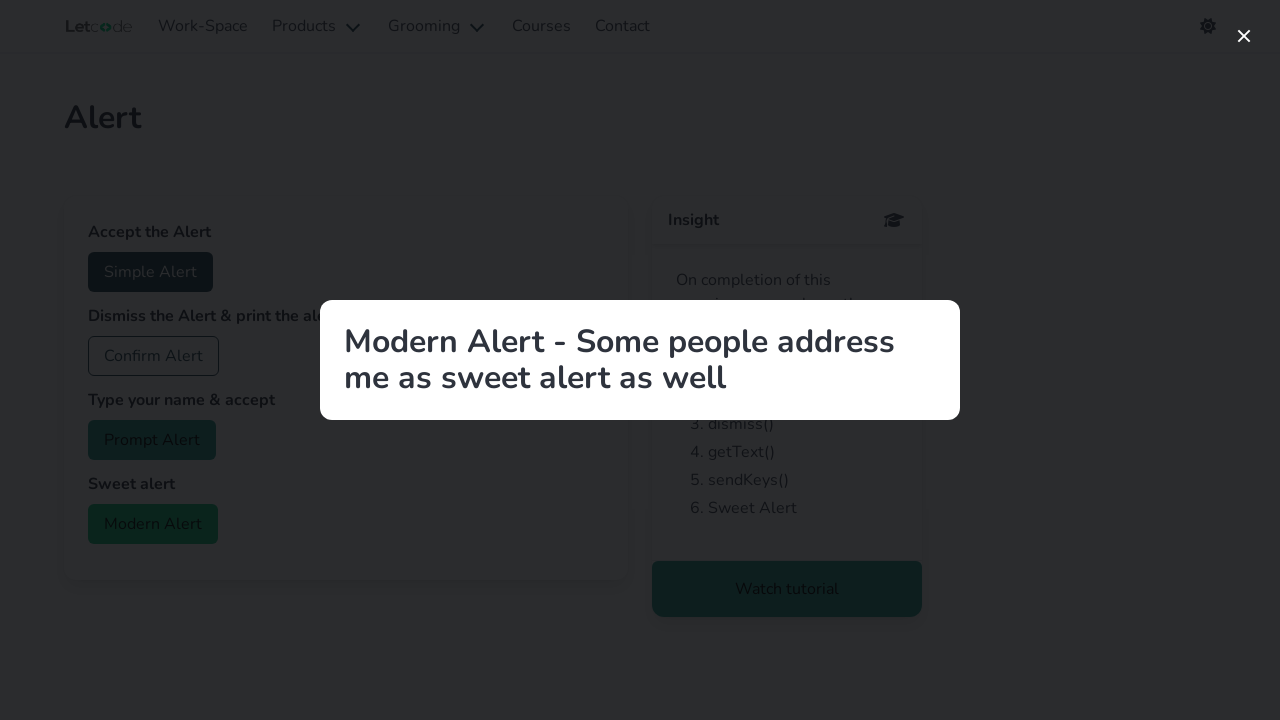